Tests that edits are saved when the input field loses focus (blur event)

Starting URL: https://demo.playwright.dev/todomvc

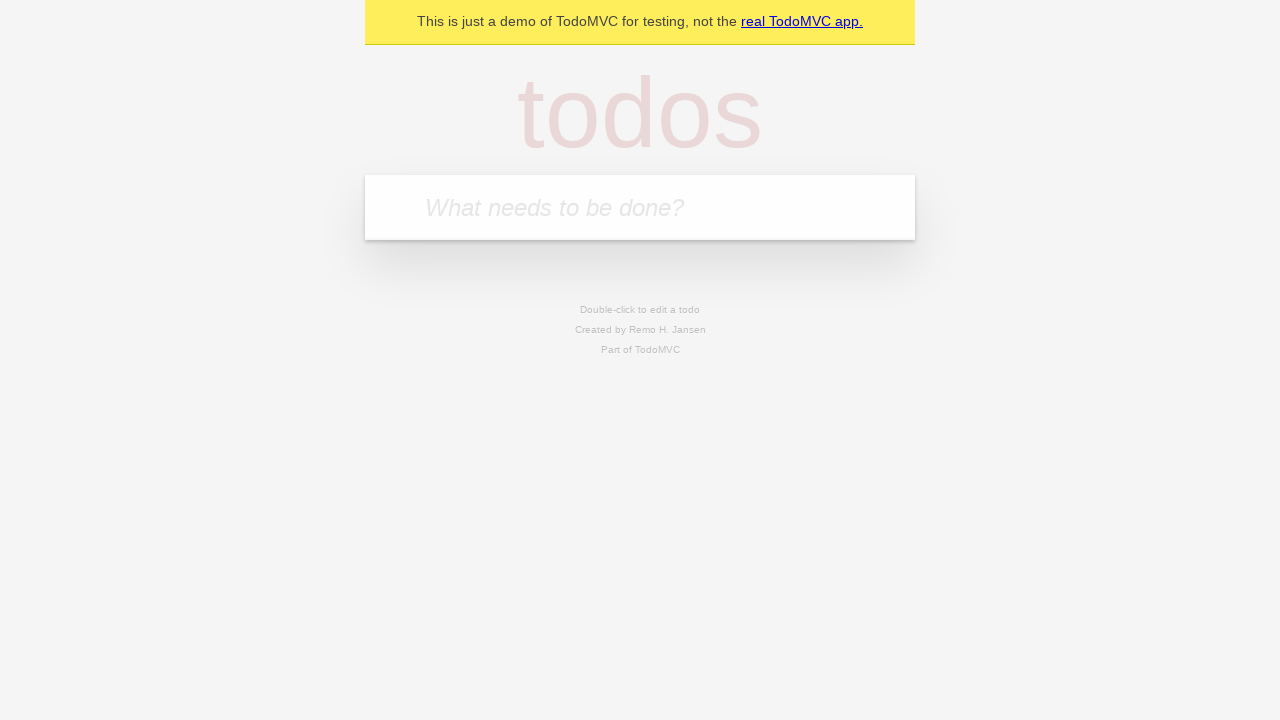

Filled todo input with 'buy some cheese' on internal:attr=[placeholder="What needs to be done?"i]
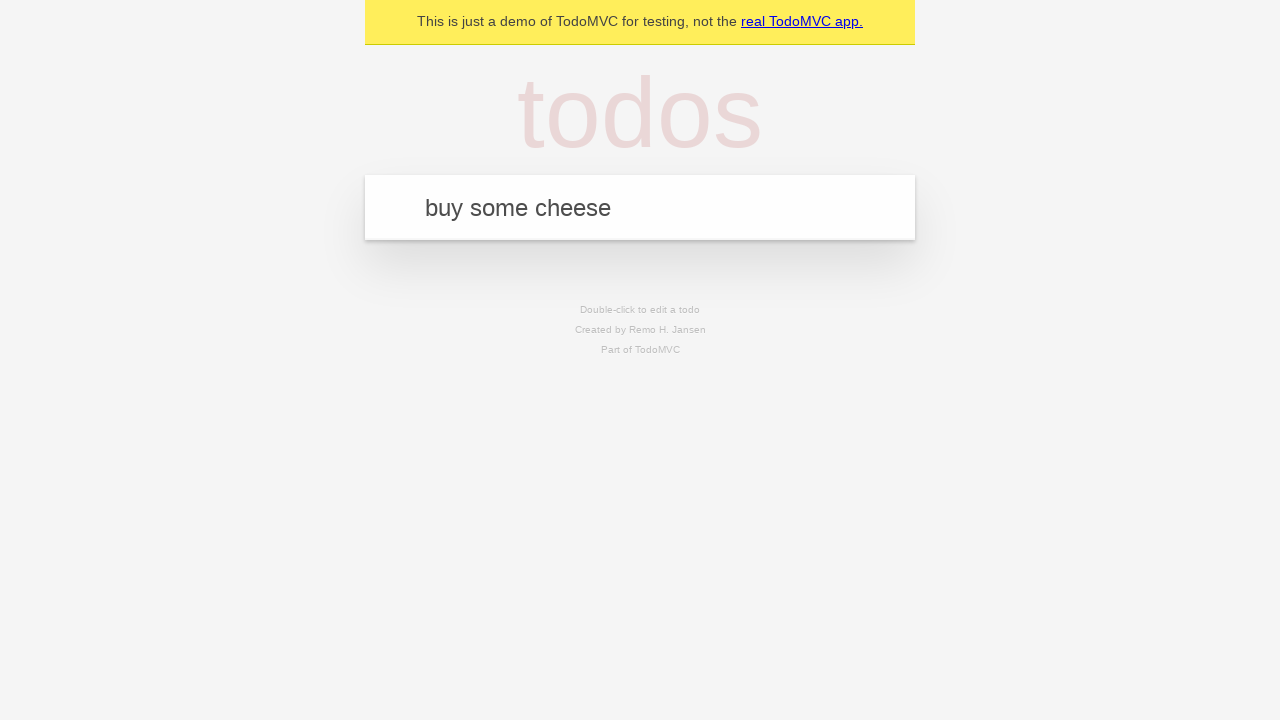

Pressed Enter to create first todo on internal:attr=[placeholder="What needs to be done?"i]
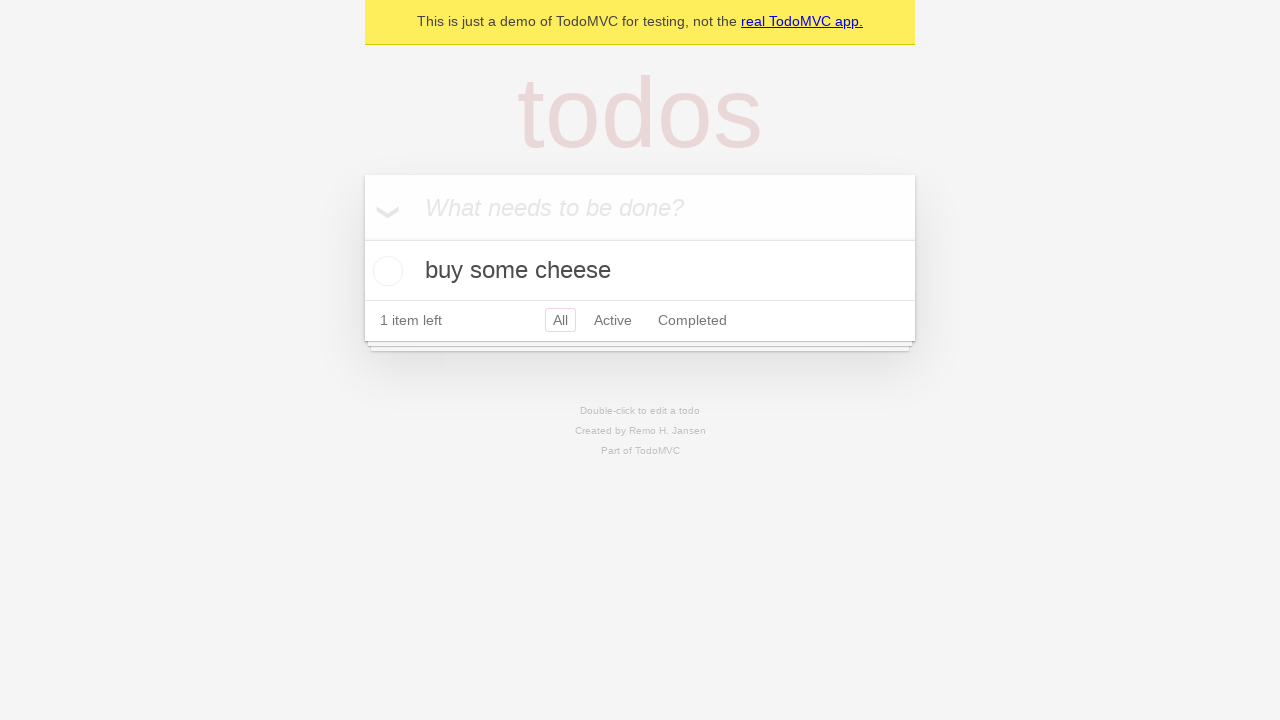

Filled todo input with 'feed the cat' on internal:attr=[placeholder="What needs to be done?"i]
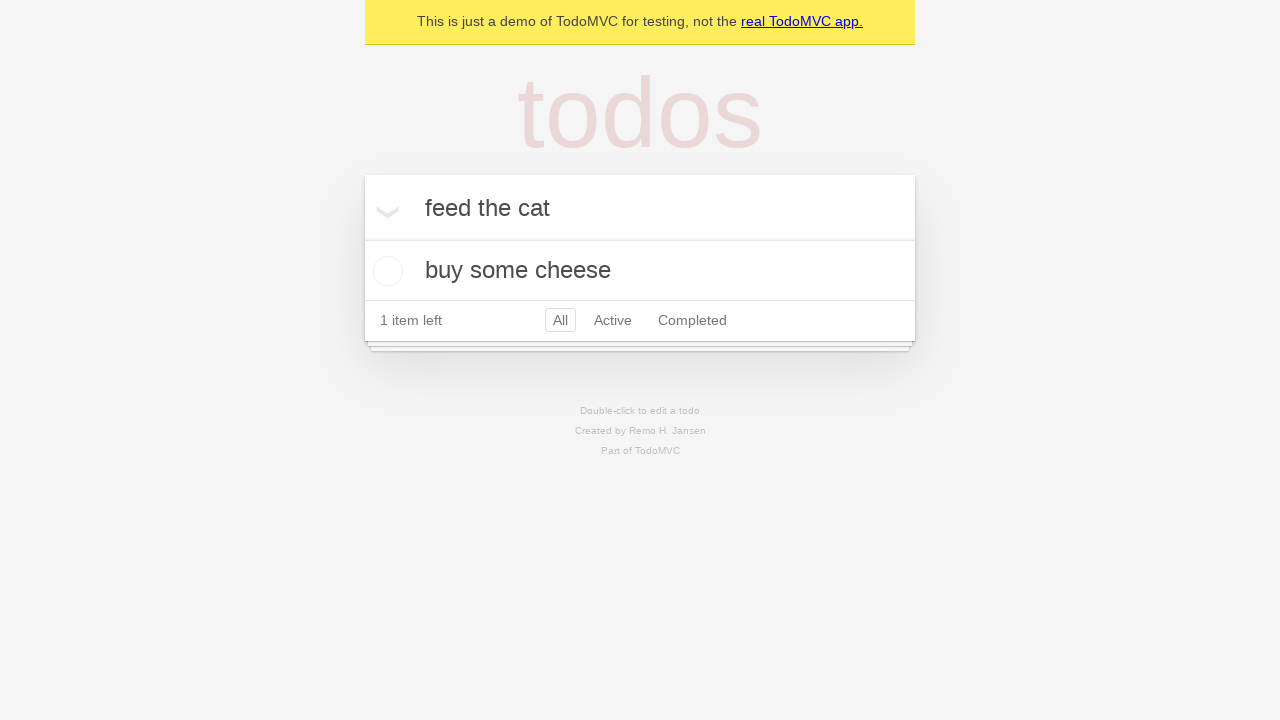

Pressed Enter to create second todo on internal:attr=[placeholder="What needs to be done?"i]
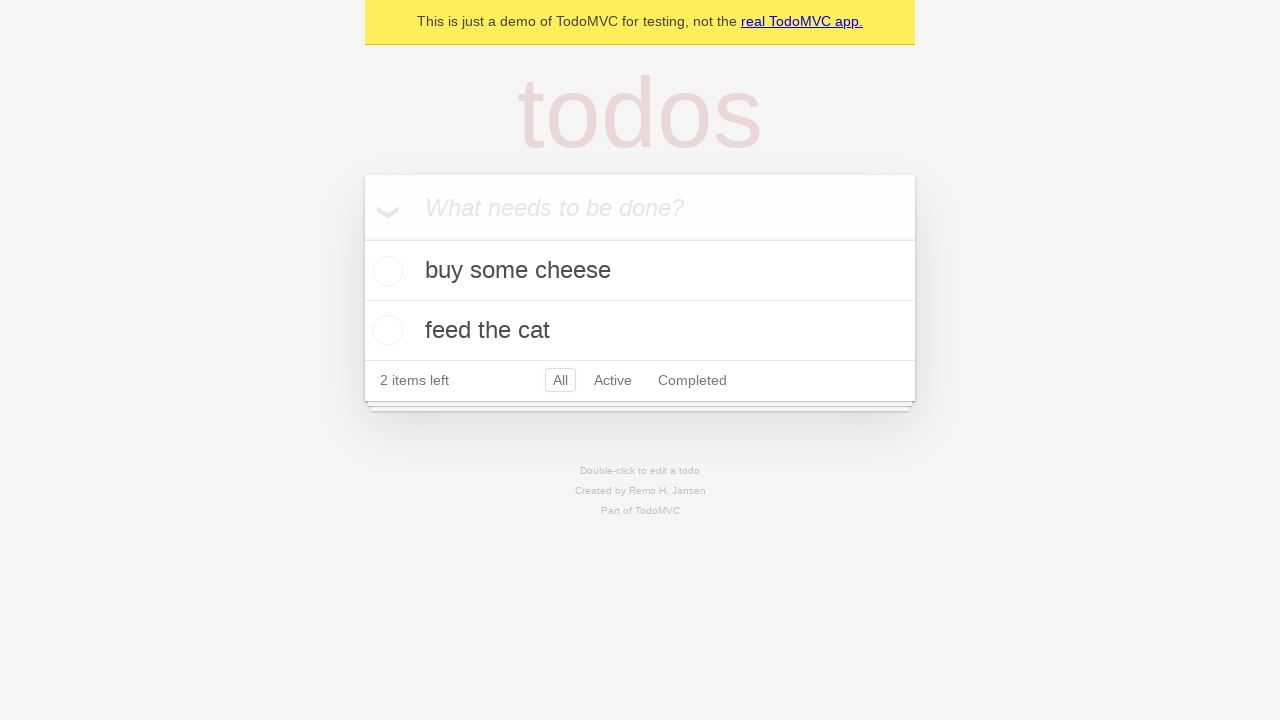

Filled todo input with 'book a doctors appointment' on internal:attr=[placeholder="What needs to be done?"i]
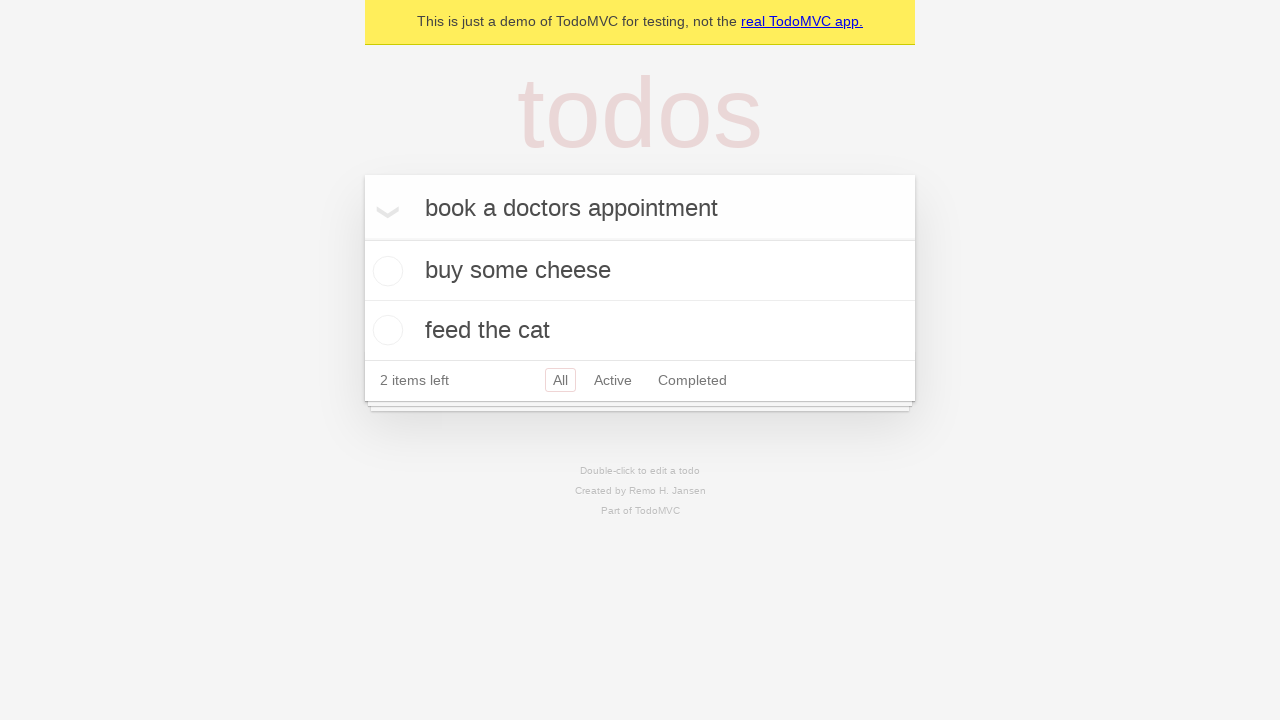

Pressed Enter to create third todo on internal:attr=[placeholder="What needs to be done?"i]
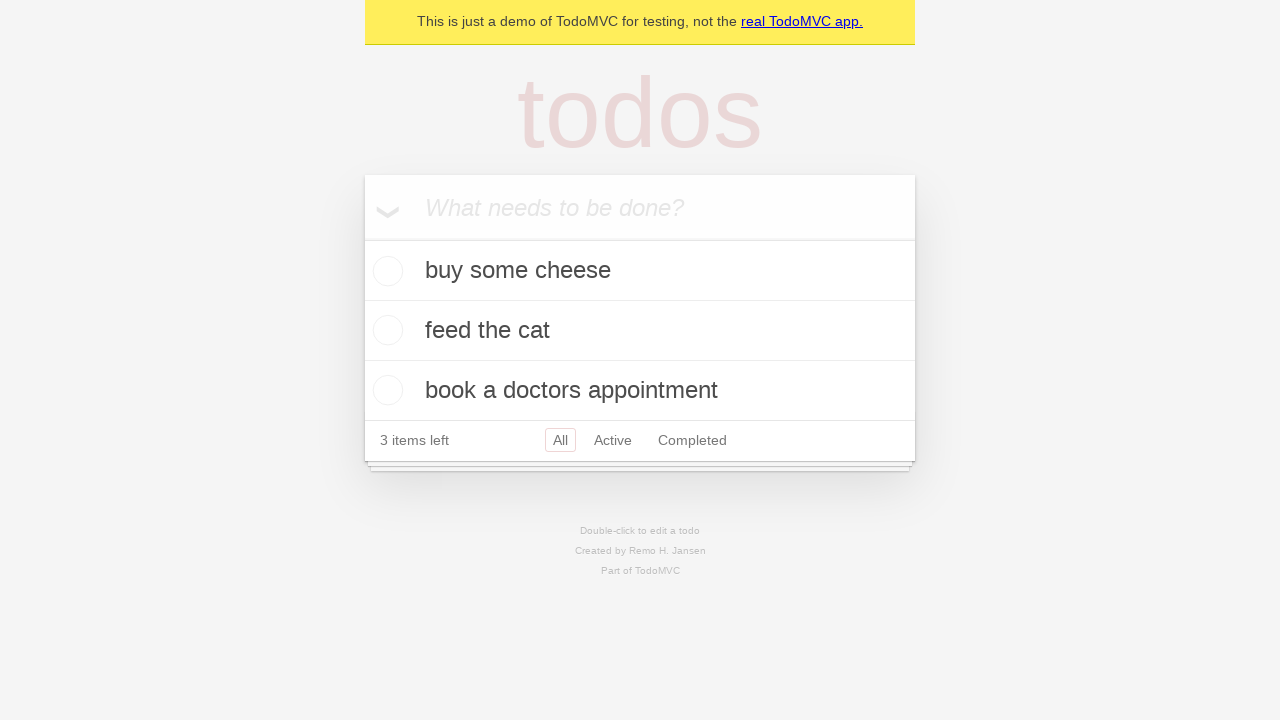

Double-clicked on second todo item to enter edit mode at (640, 331) on internal:testid=[data-testid="todo-item"s] >> nth=1
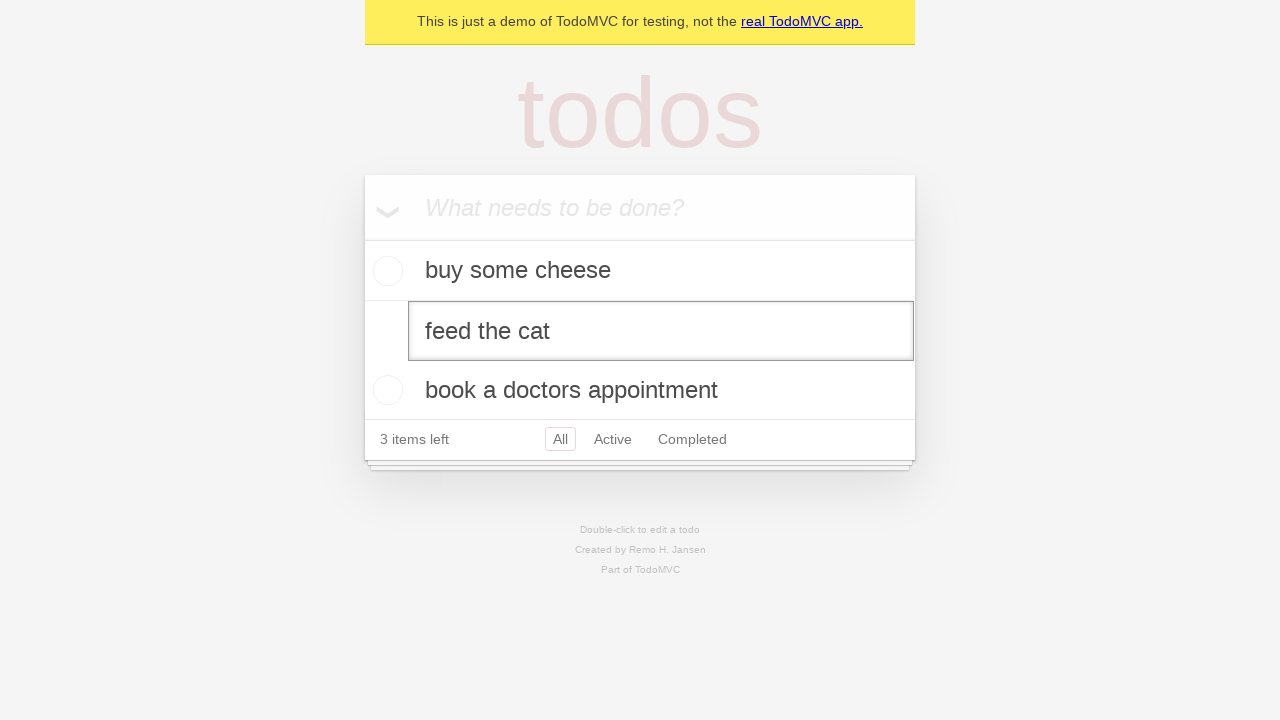

Filled edit textbox with 'buy some sausages' on internal:testid=[data-testid="todo-item"s] >> nth=1 >> internal:role=textbox[nam
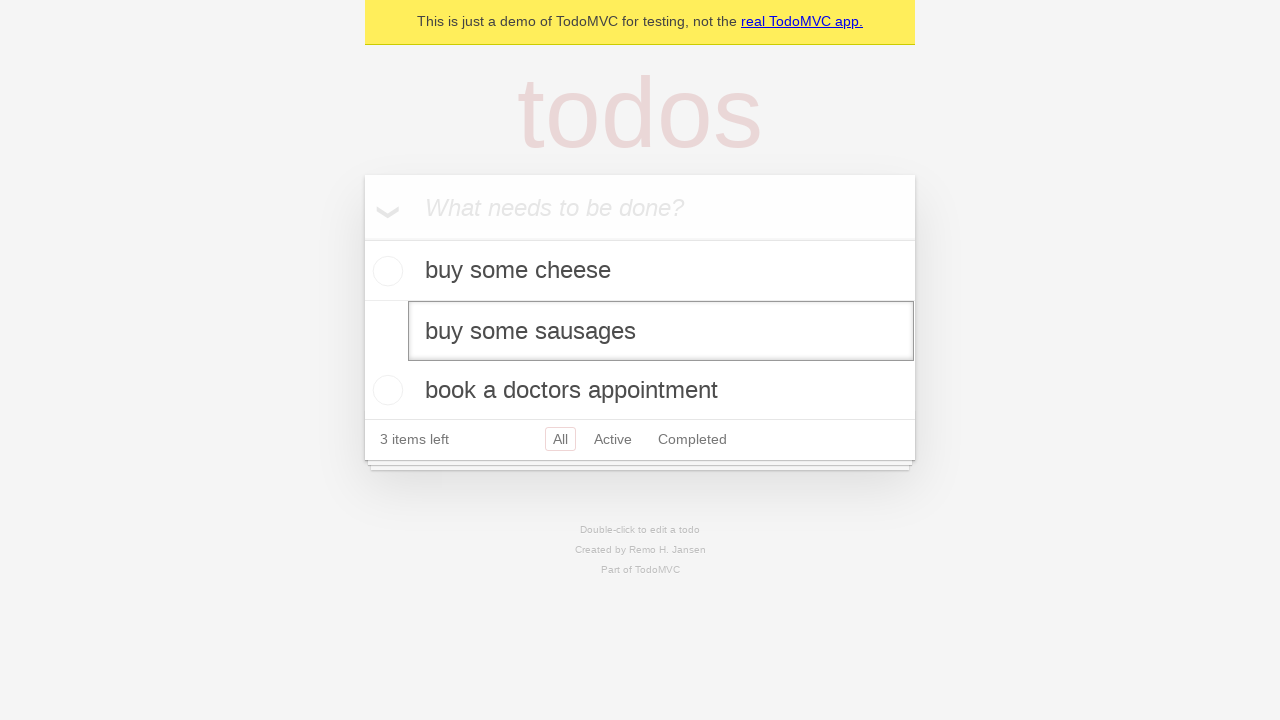

Dispatched blur event to save the edited todo
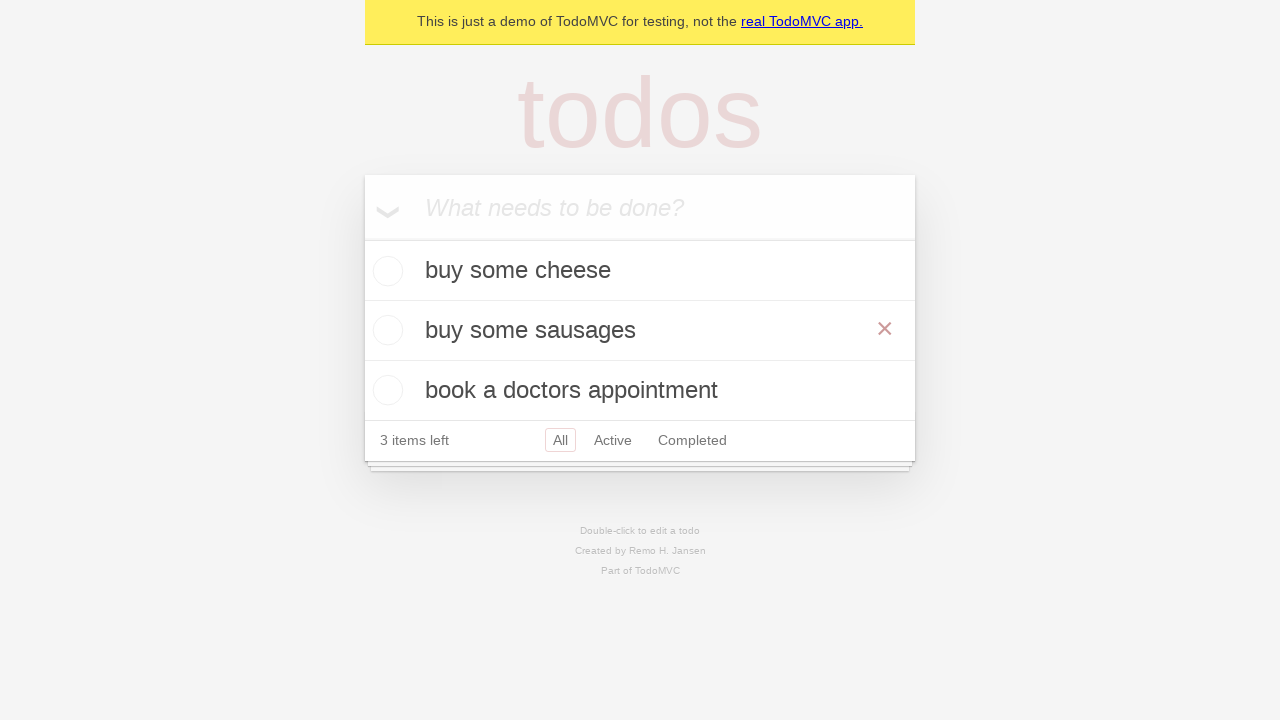

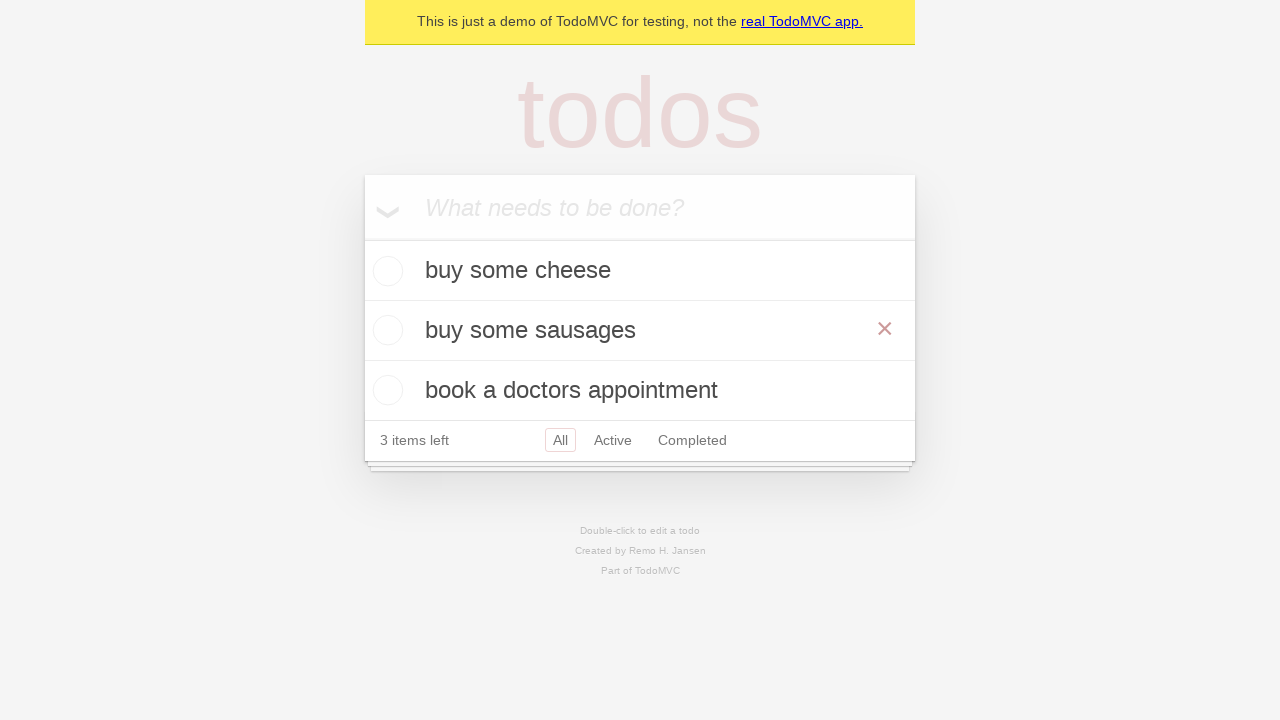